Tests form element interaction by filling email textbox, education textarea, and selecting radio button if they are displayed

Starting URL: https://automationfc.github.io/basic-form/index.html

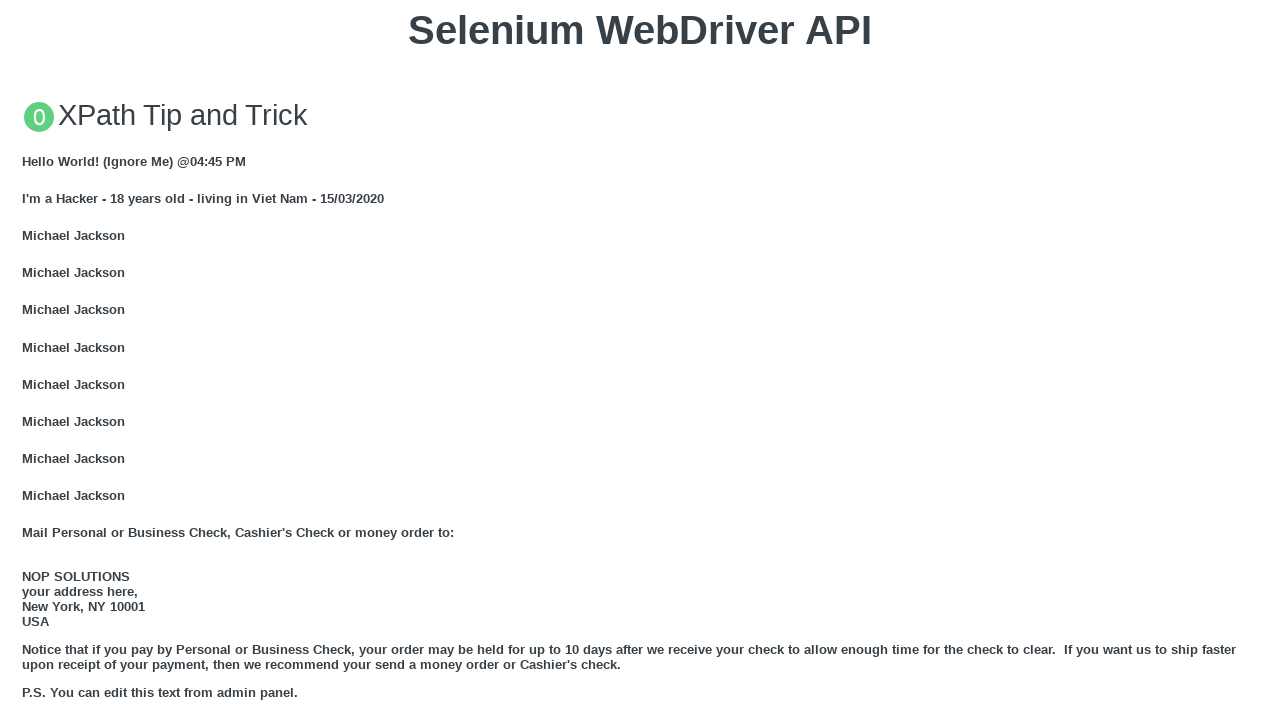

Checked if email textbox is displayed
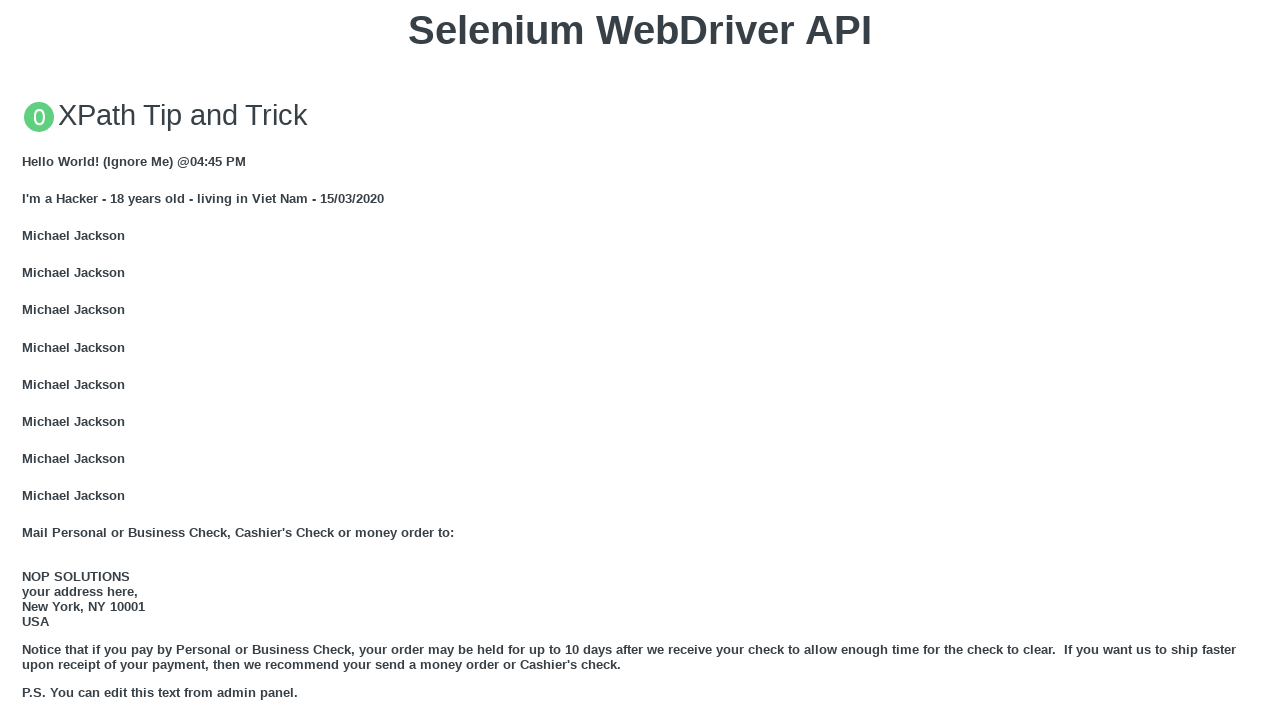

Filled email textbox with 'hoaTran' on #mail
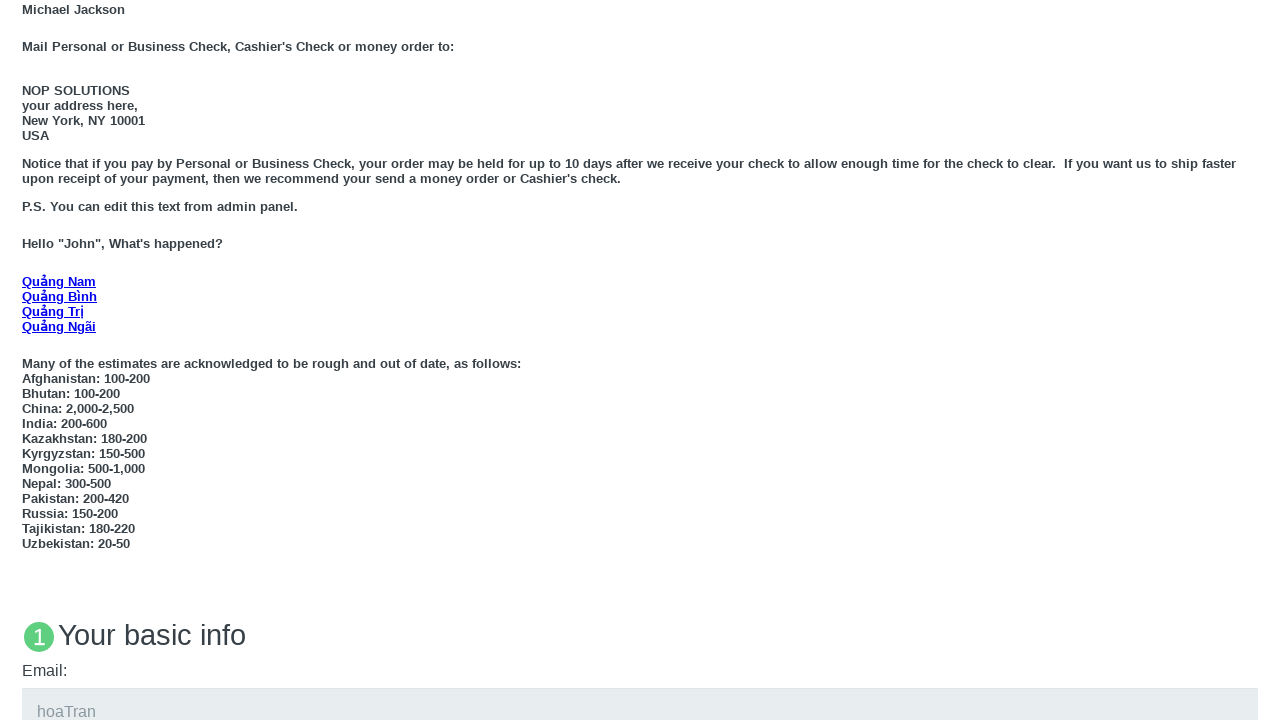

Checked if education textarea is displayed
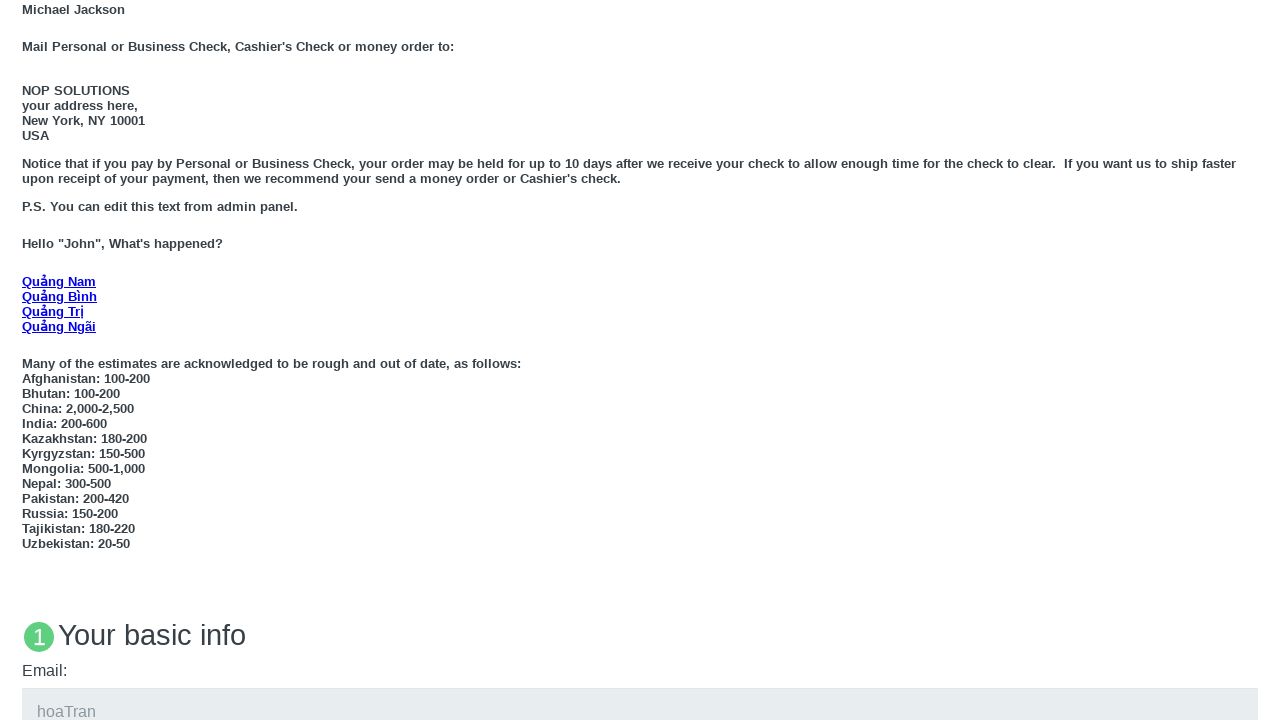

Filled education textarea with 'hoaTran' on #edu
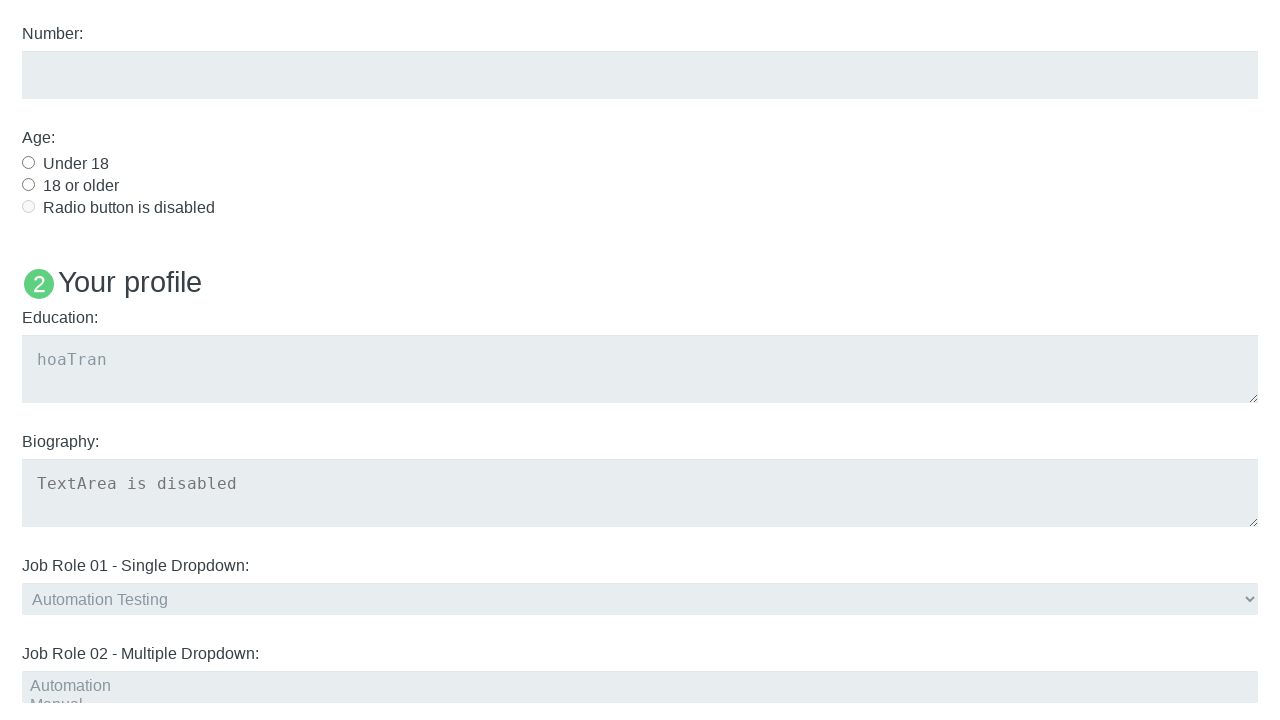

Checked if 'Under 18' radio button is displayed
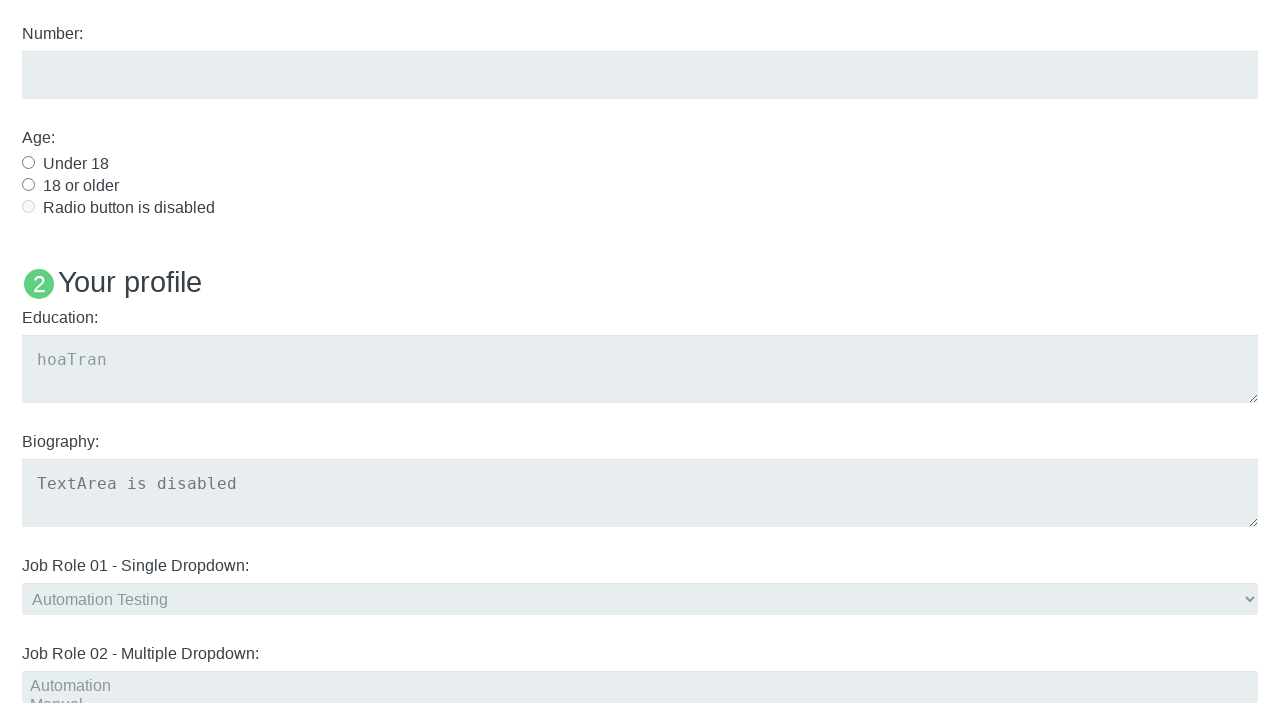

Clicked 'Under 18' radio button at (28, 162) on #under_18
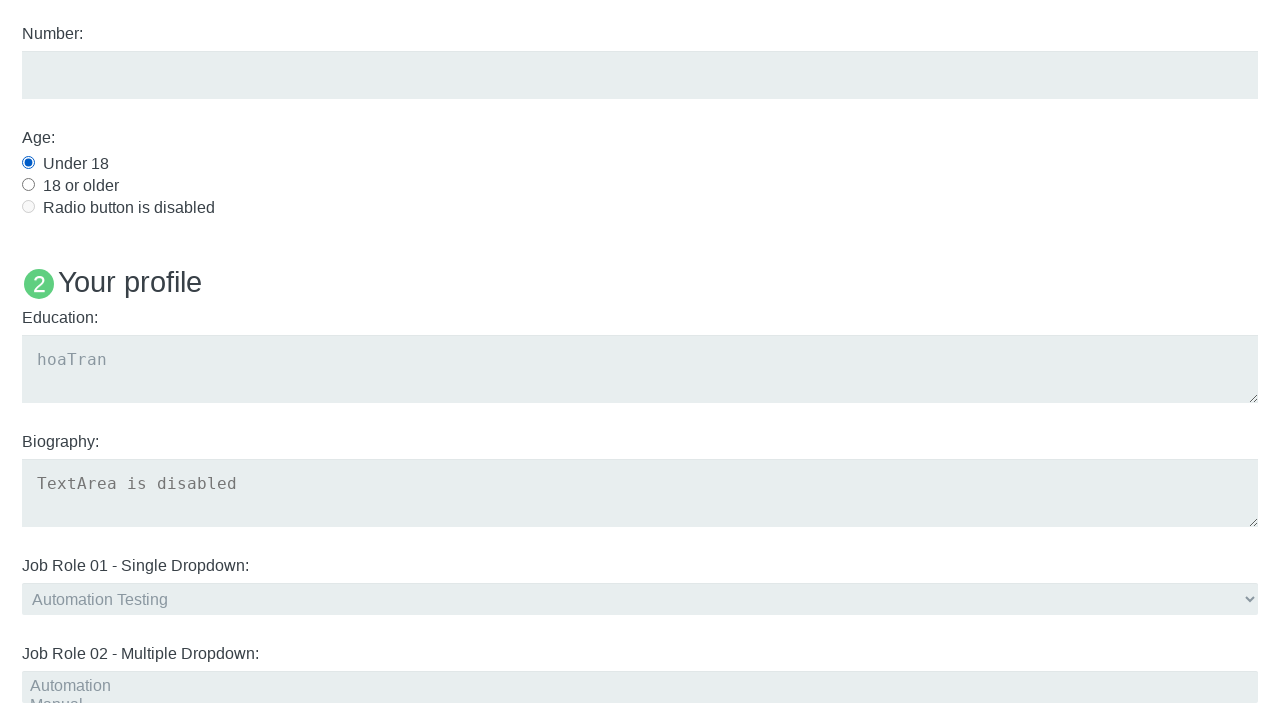

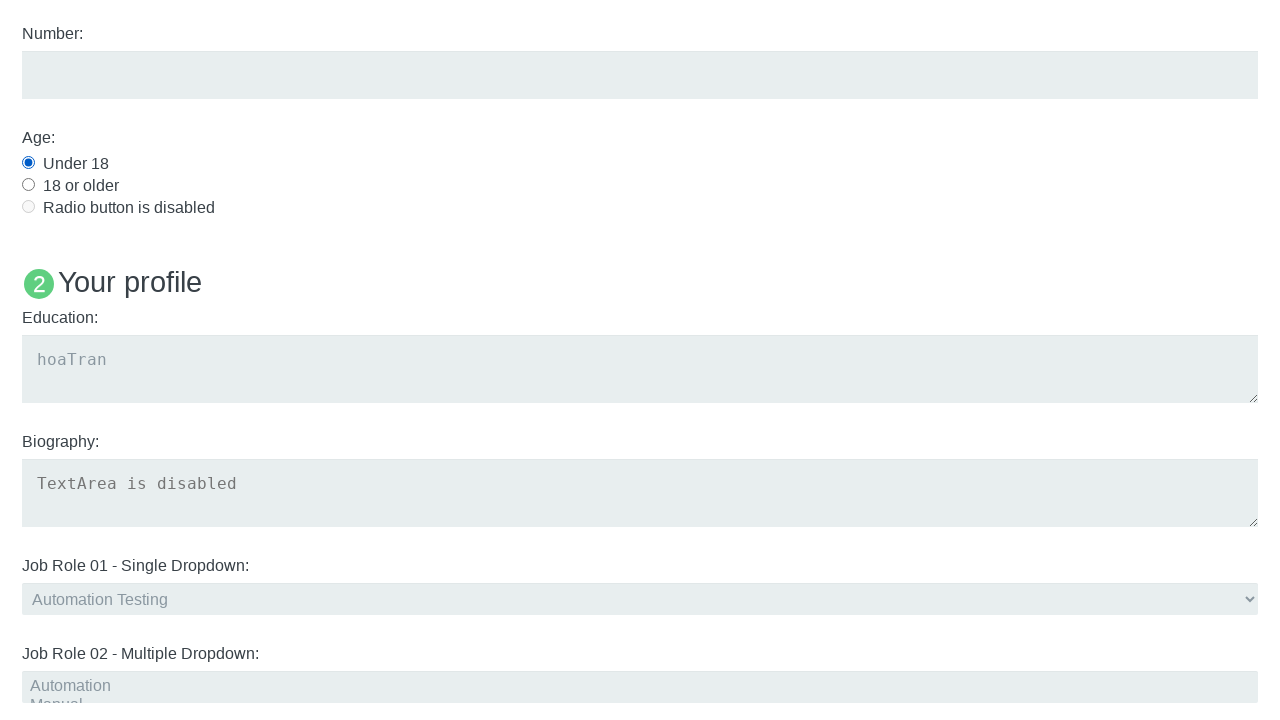